Tests a registration form by filling in first name, last name fields and clicking a checkbox for maths

Starting URL: https://seleniumpractise.blogspot.com/2016/09/complete-registration-form.html

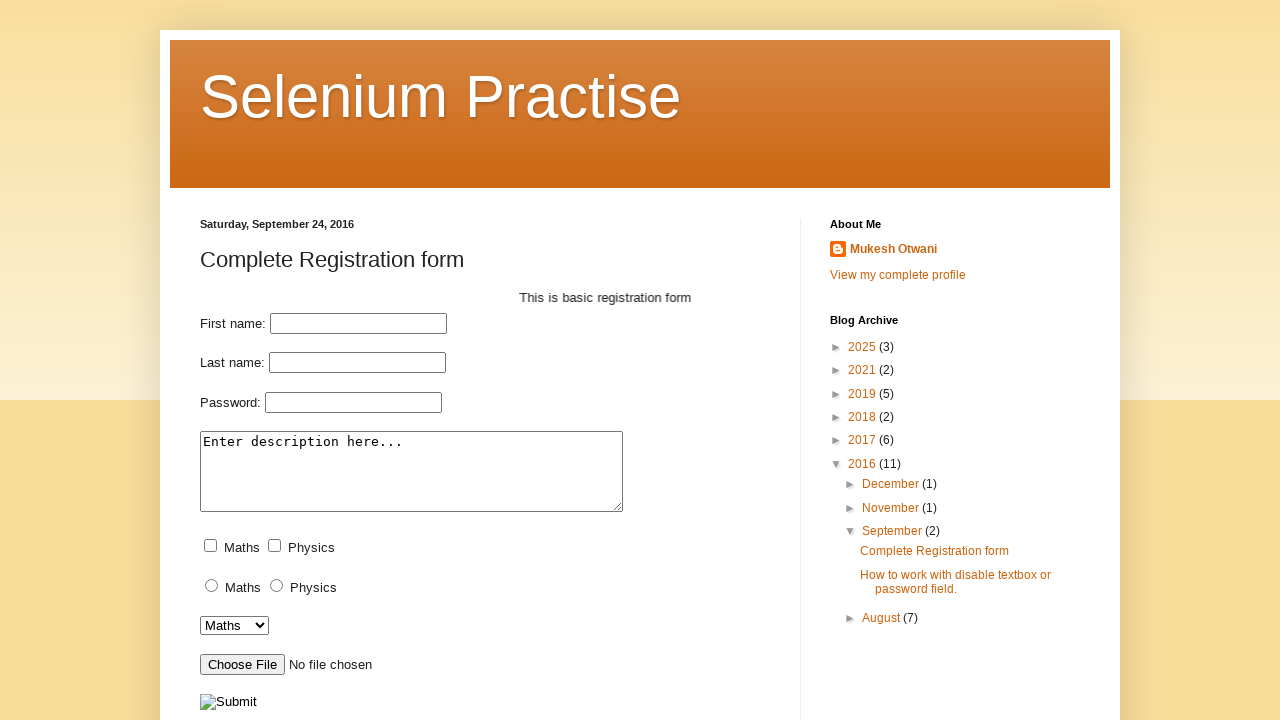

Filled first name field with 'Tabish' on input[name='first_name']
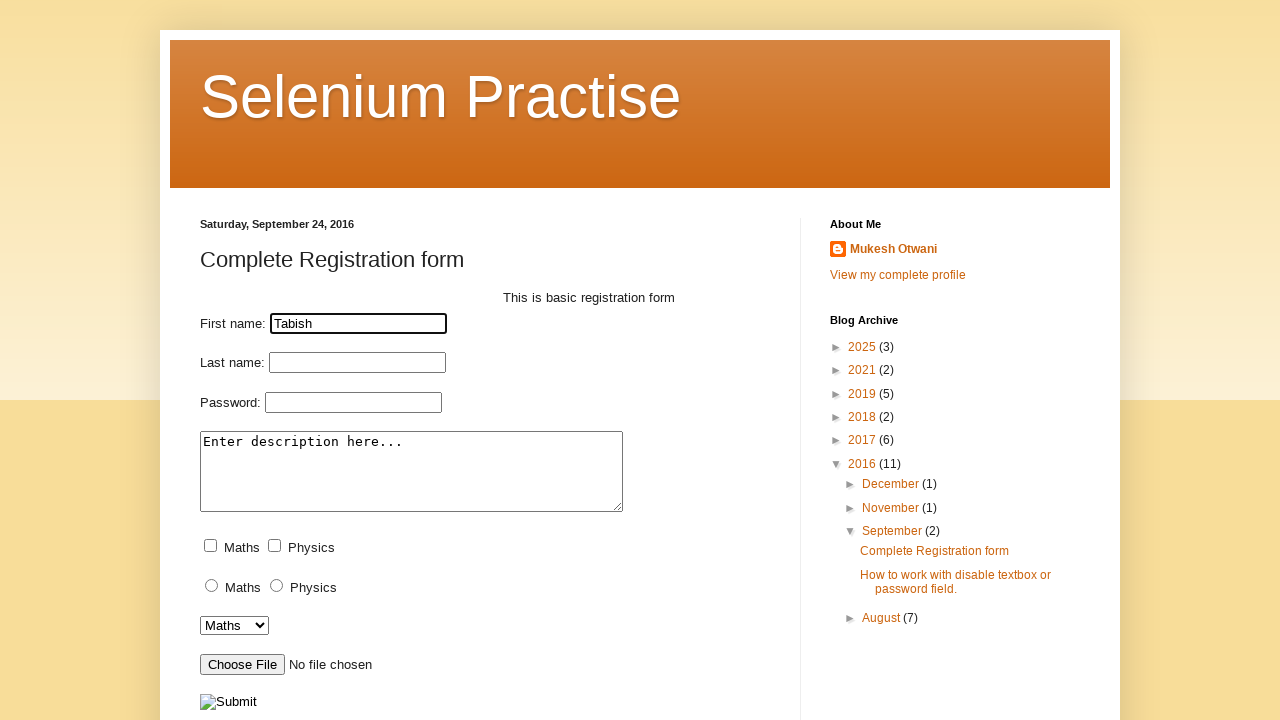

Filled last name field with 'Nasar' on input[name='last_name']
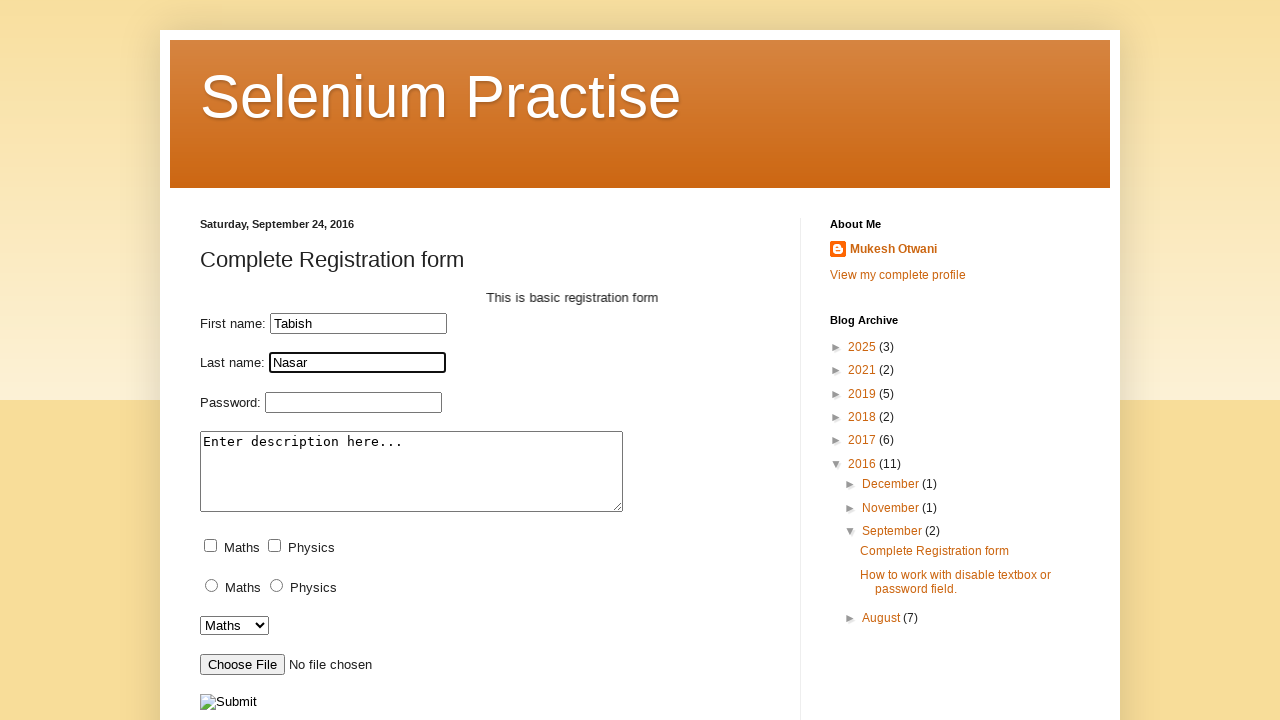

Clicked maths checkbox at (210, 546) on input[name='maths']
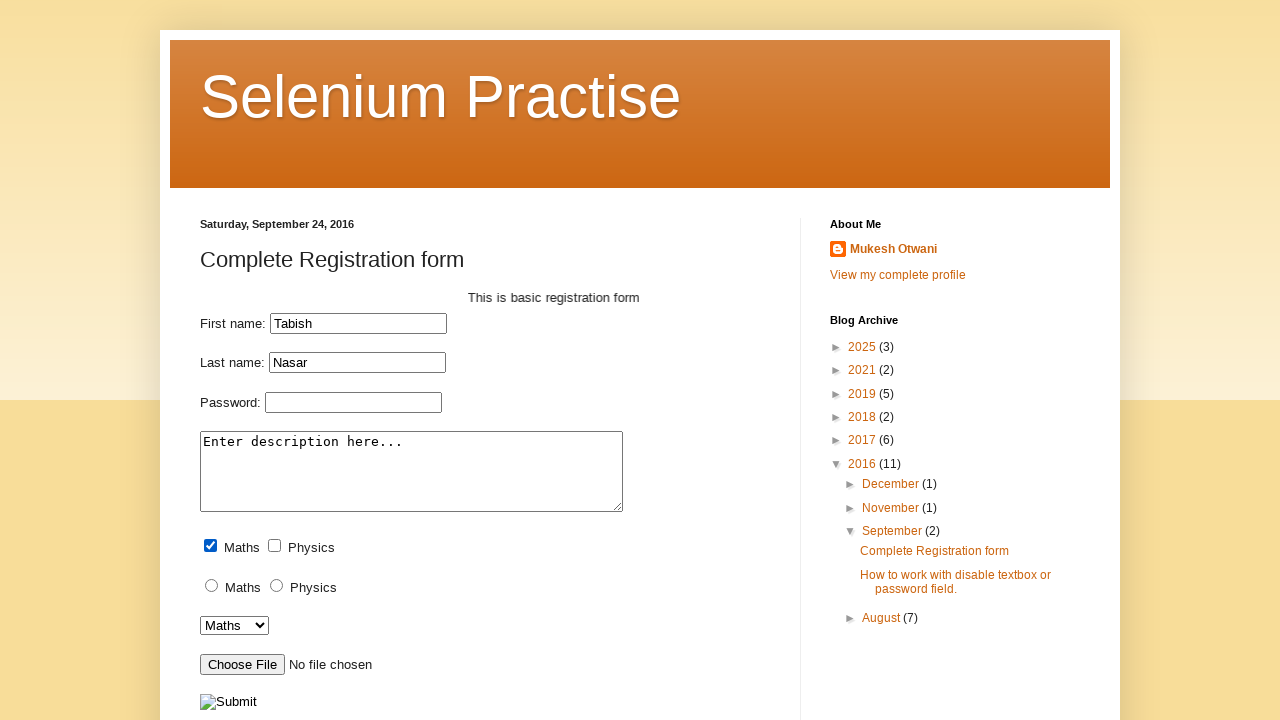

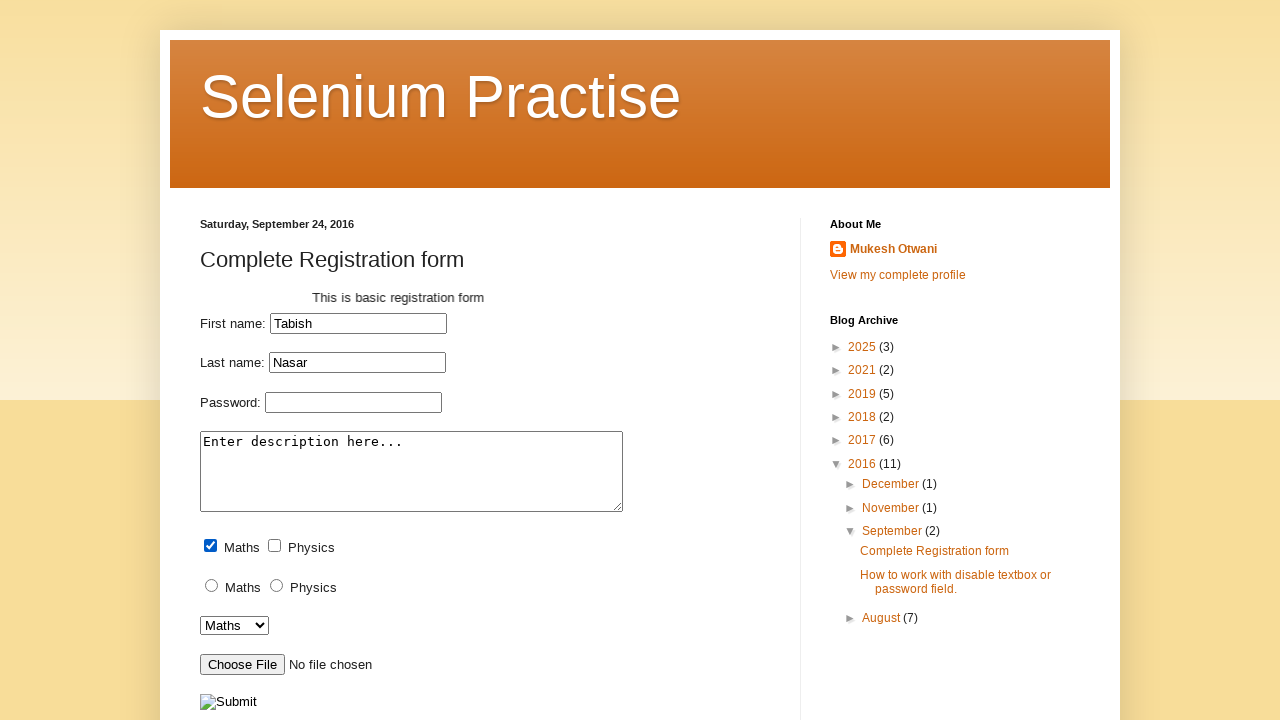